Tests that entering a number greater than 100 in the value input is corrected to 100

Starting URL: https://alexandrshiriaev.github.io/progress-circle/

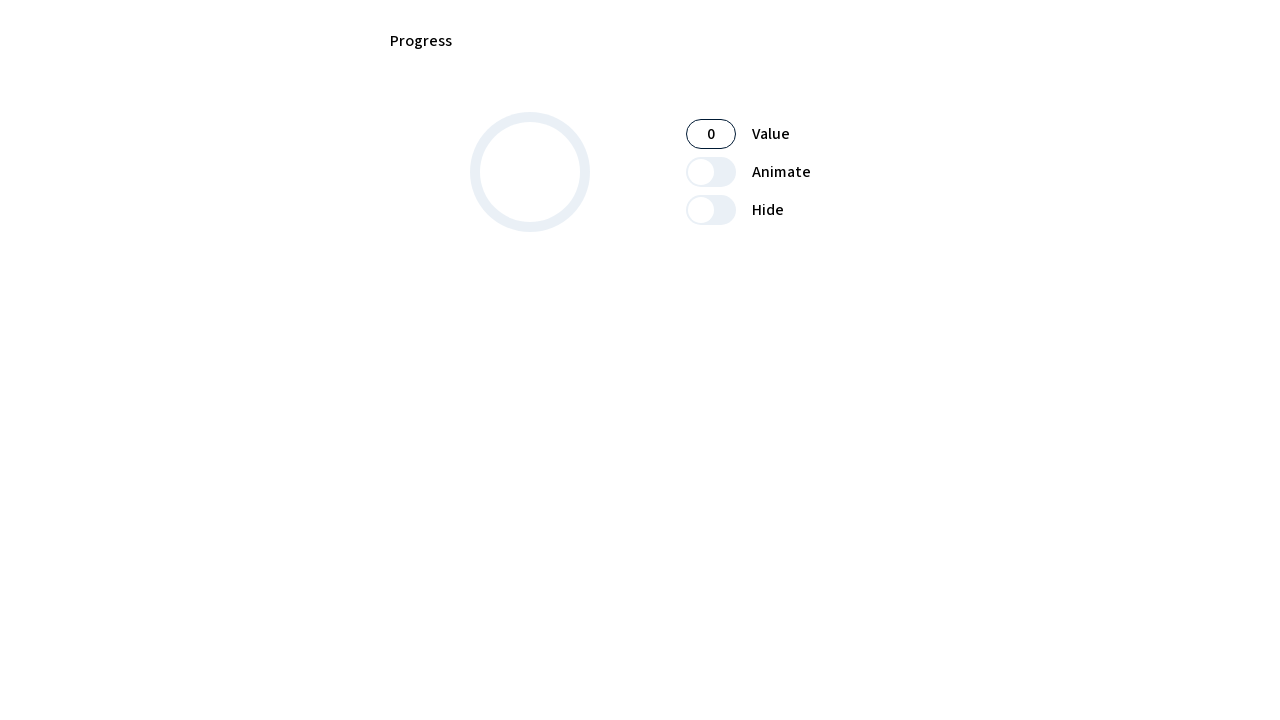

Filled value input with 200 on #progress-value
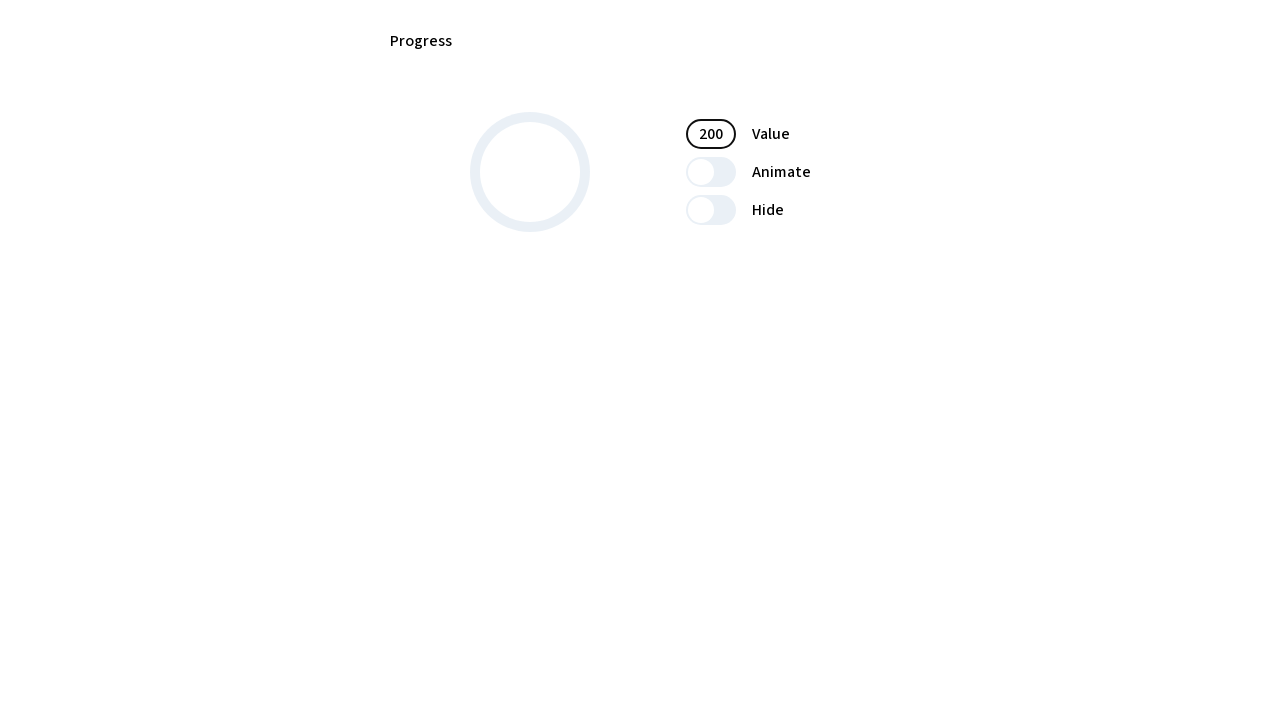

Dispatched change event to trigger validation
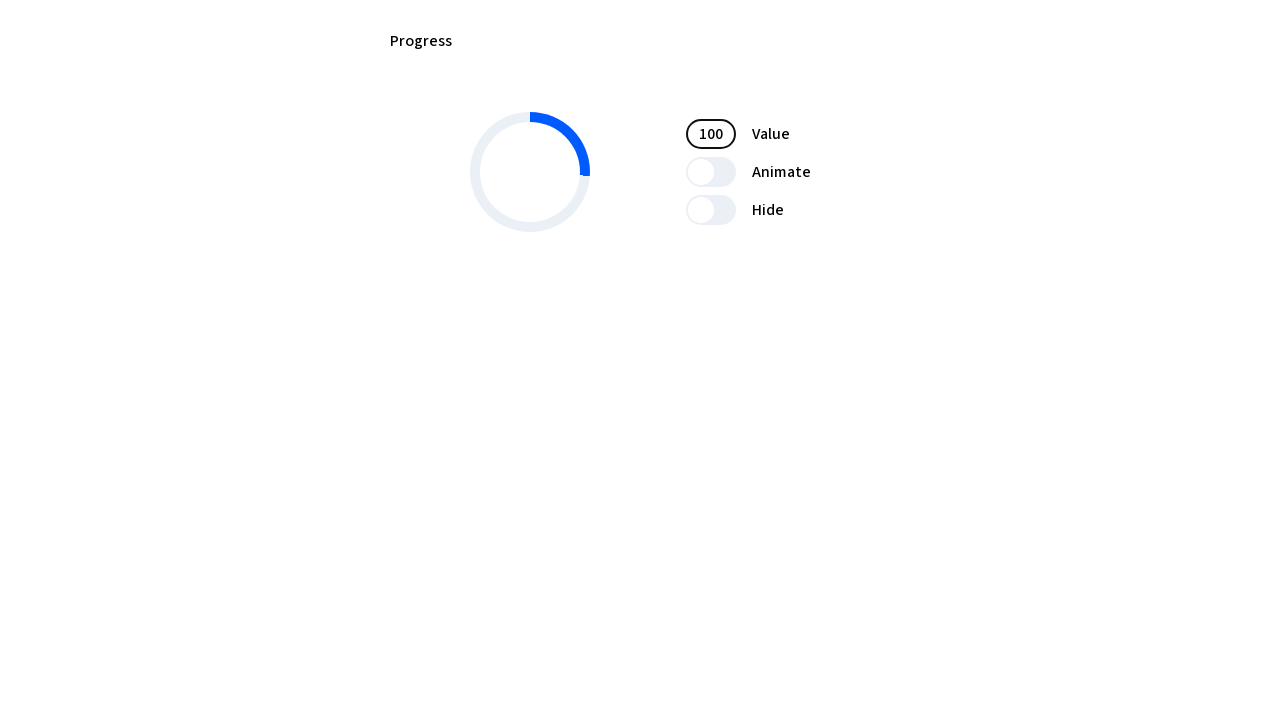

Value was corrected to 100
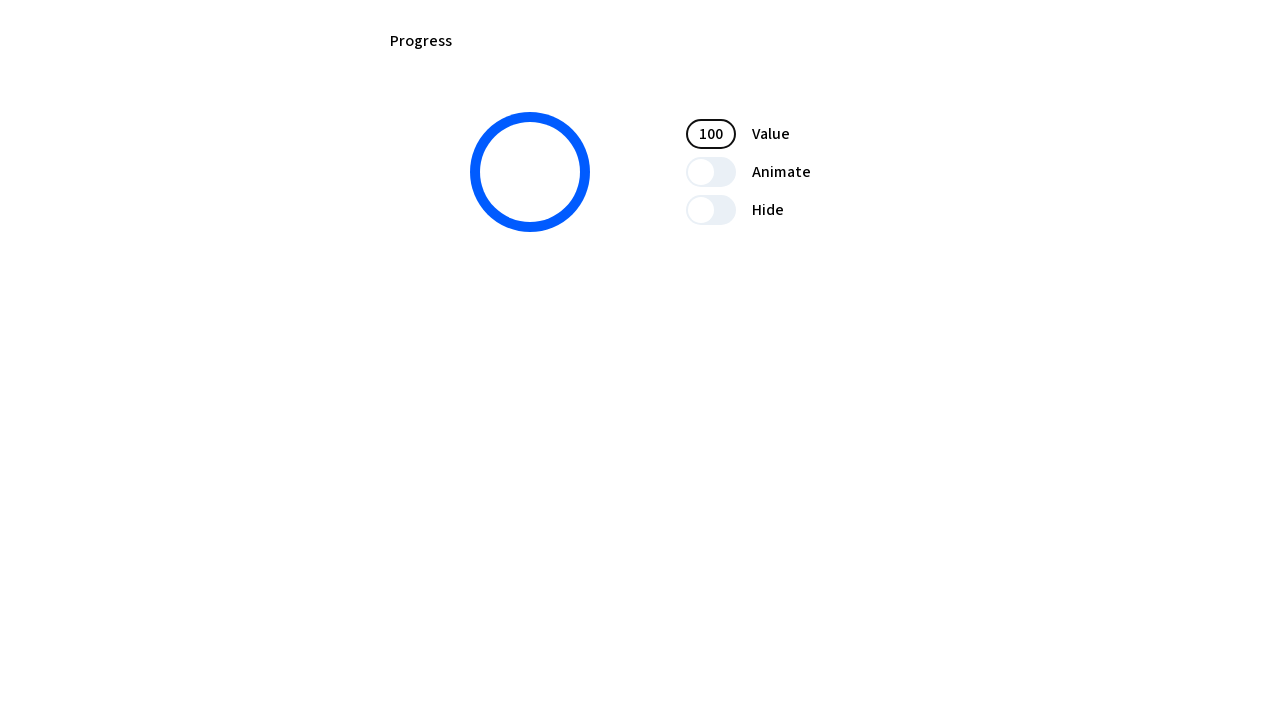

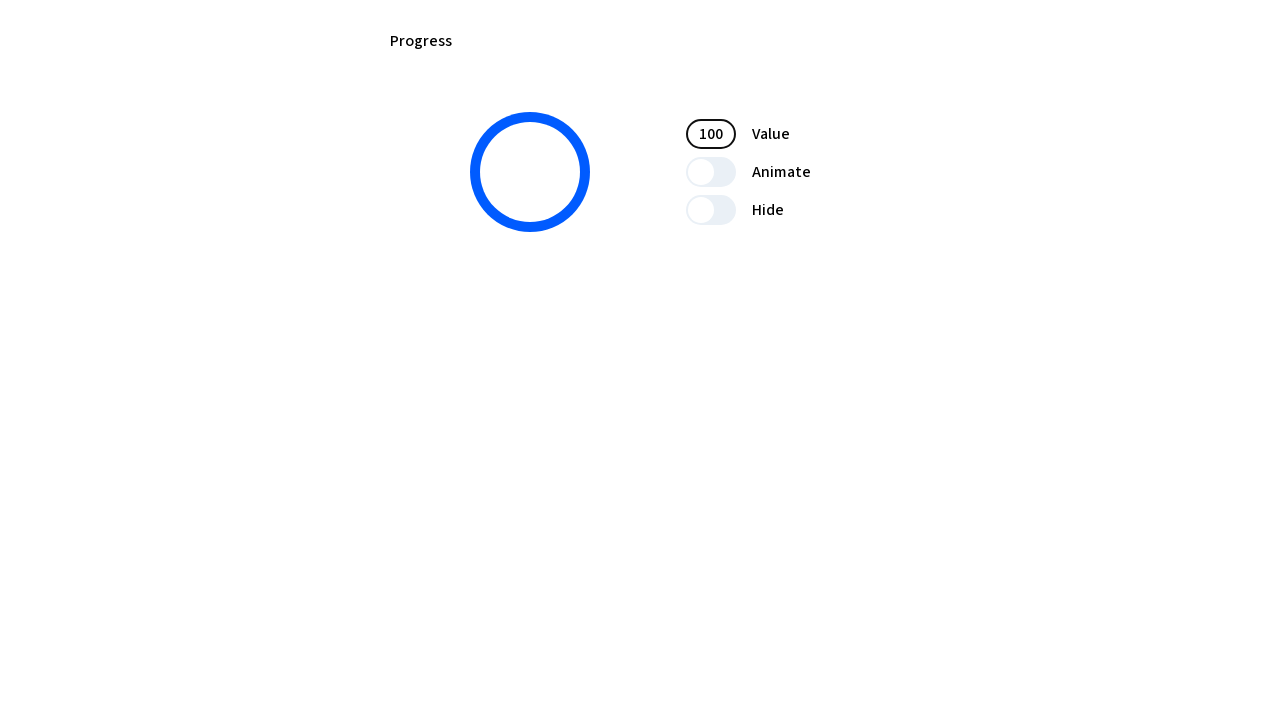